Navigates to bc-explorer.app, enters a Bandcamp URL into the search input field, and submits the form to load music suggestions.

Starting URL: https://bc-explorer.app

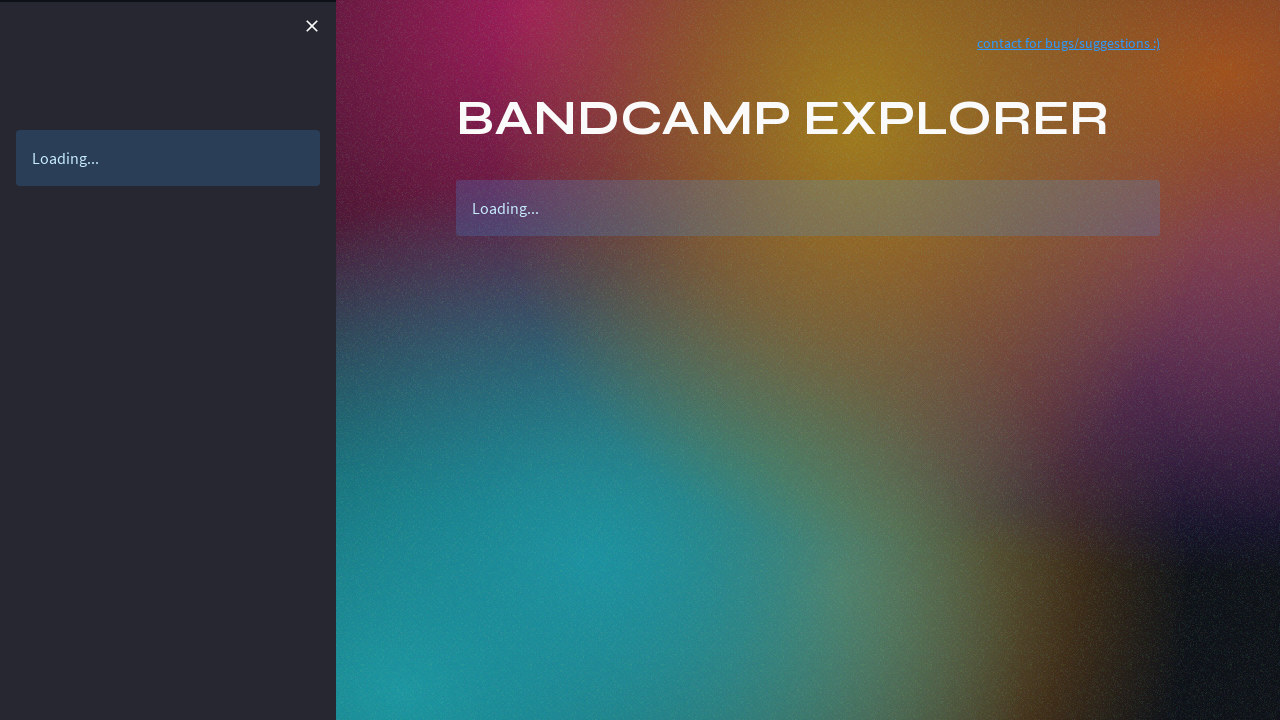

Navigated to bc-explorer.app
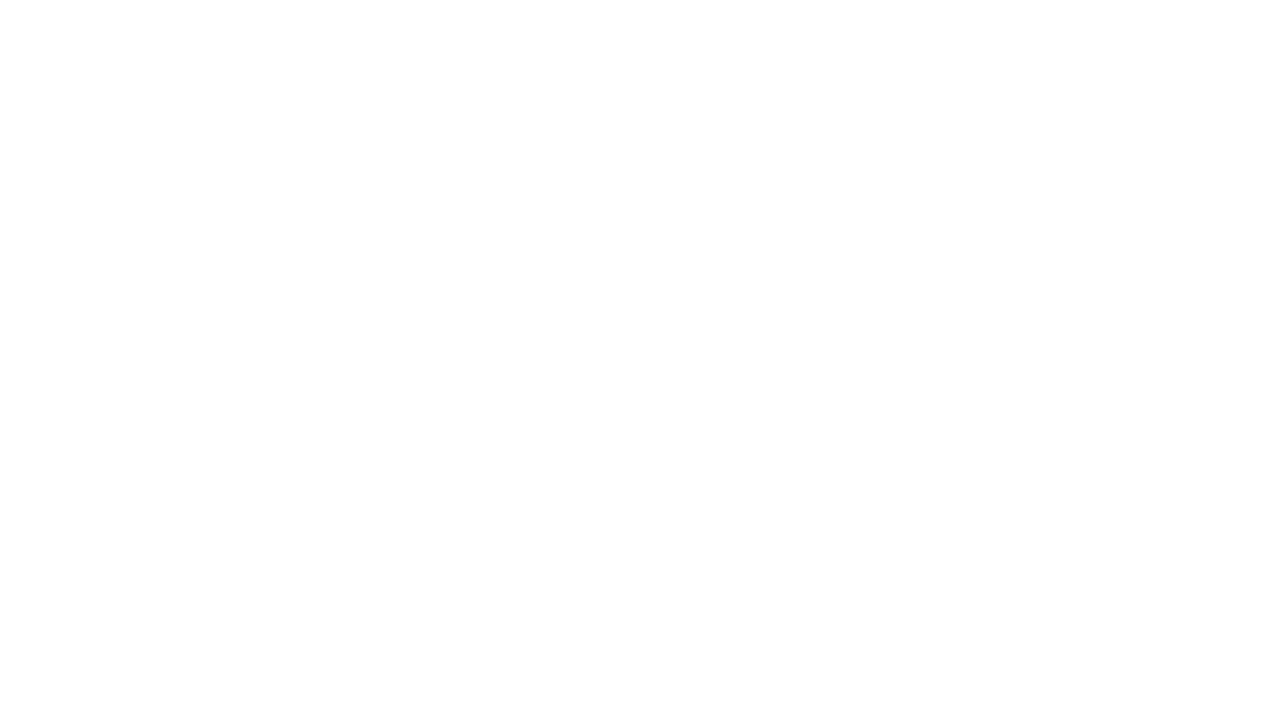

Bandcamp URL input field became visible
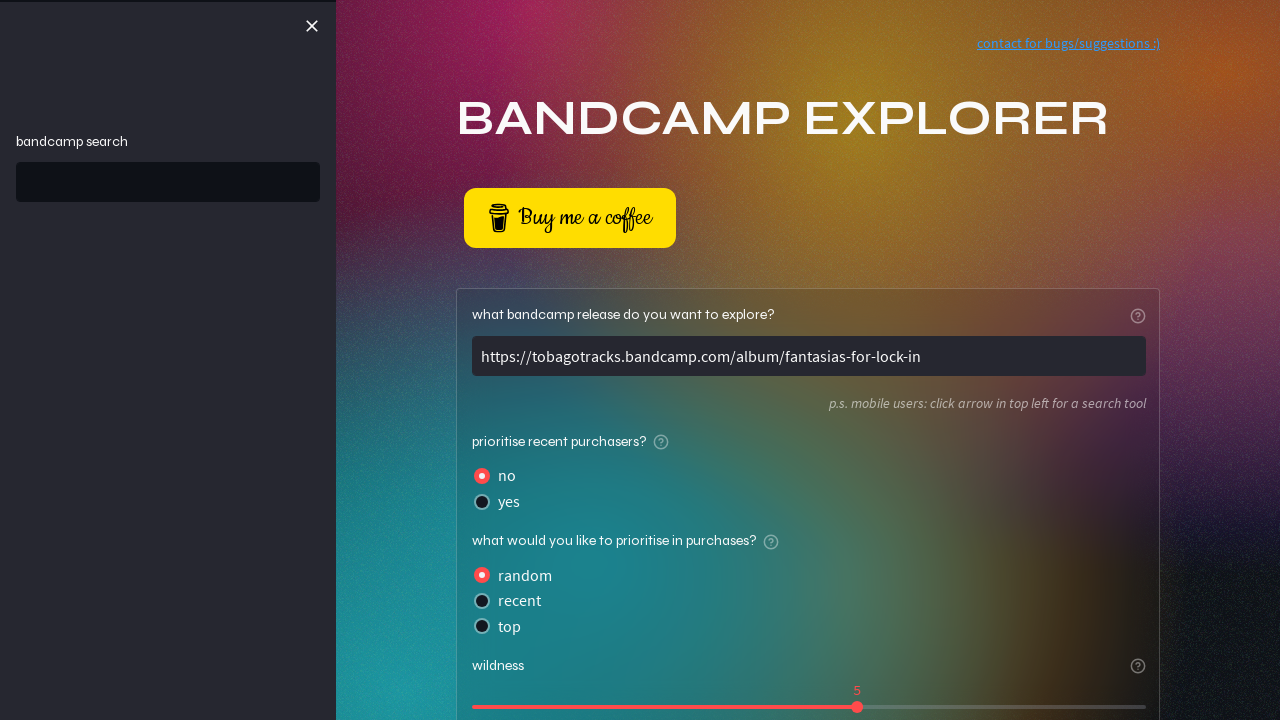

Clicked on the input field
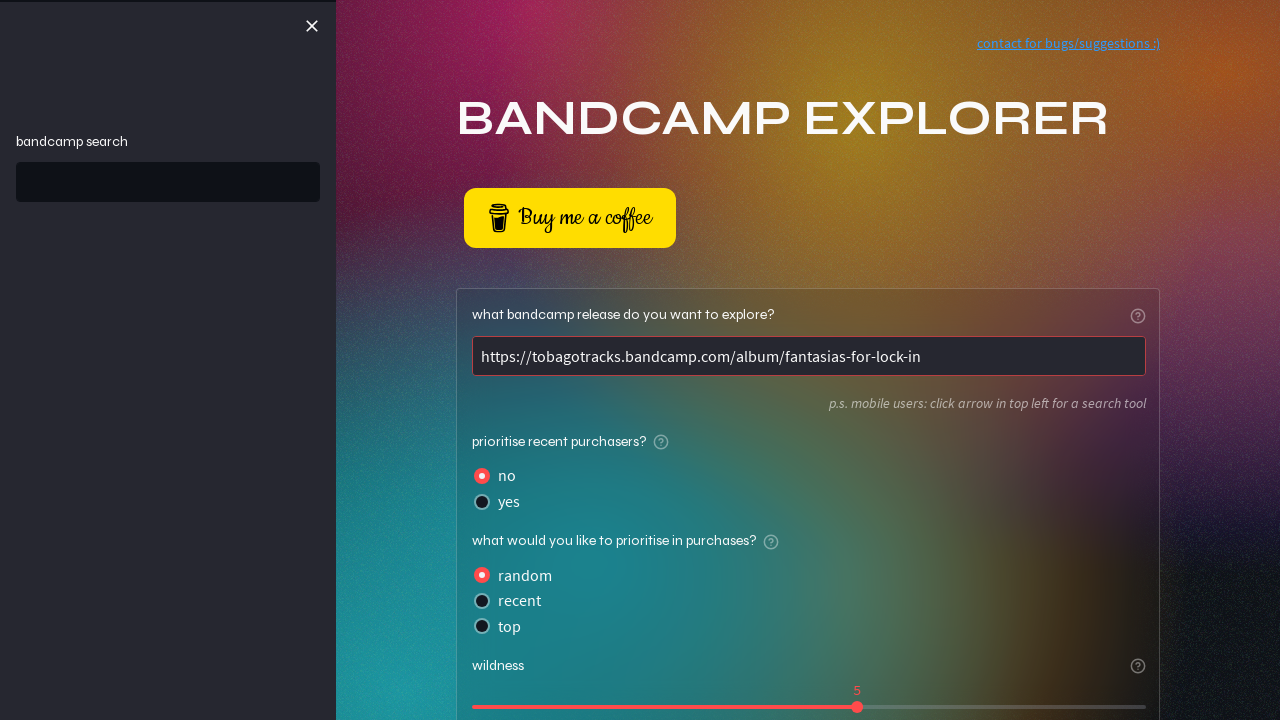

Selected all text in the input field
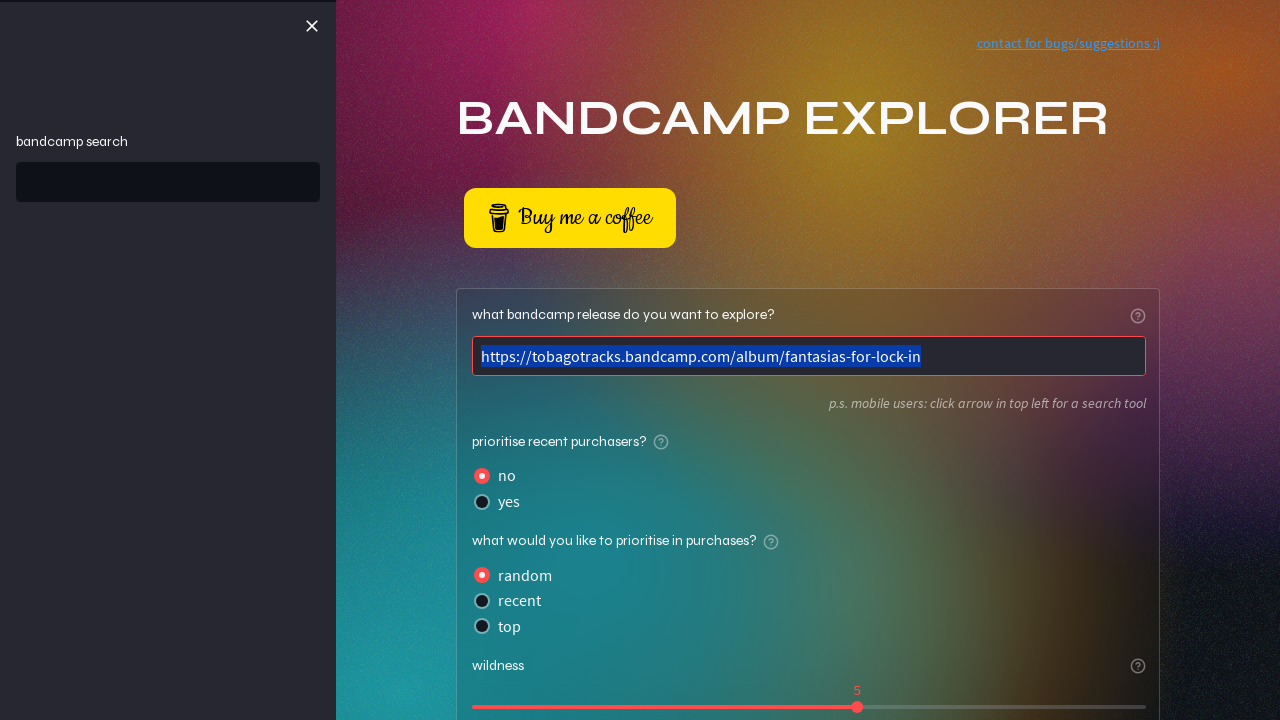

Cleared the input field
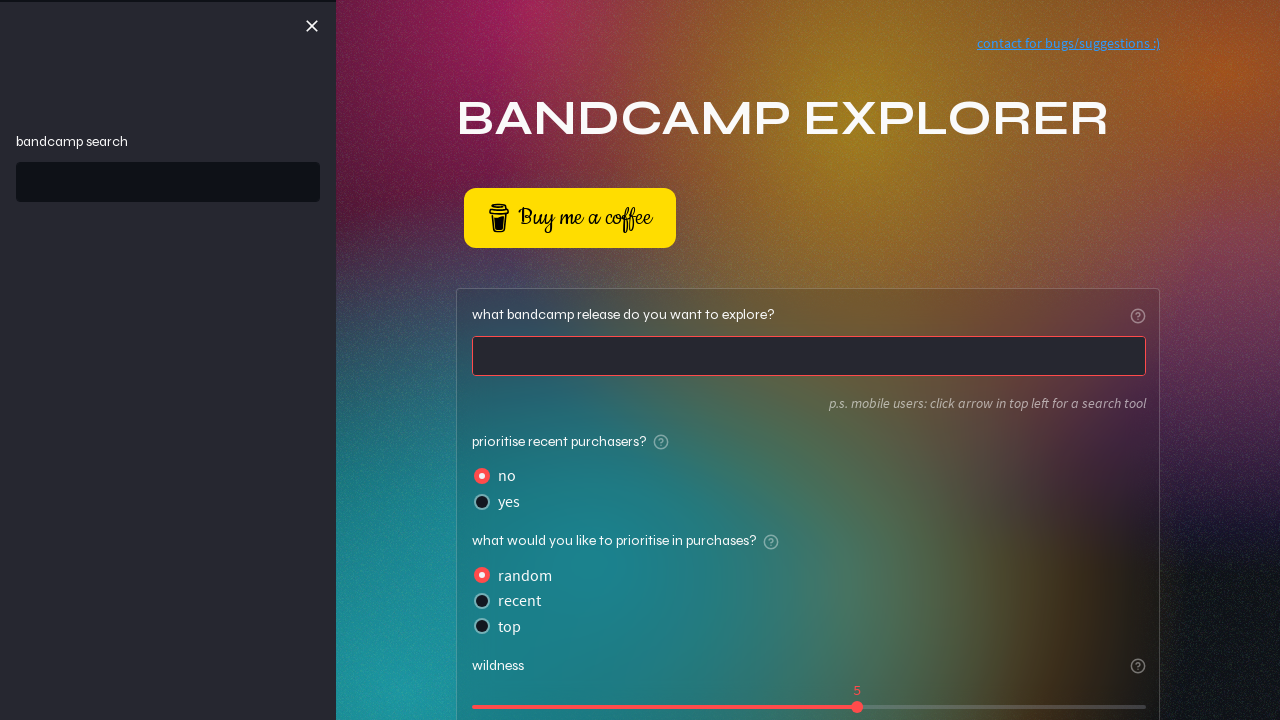

Filled input field with Bandcamp URL: https://souterraine.bandcamp.com/album/music-for-better-days
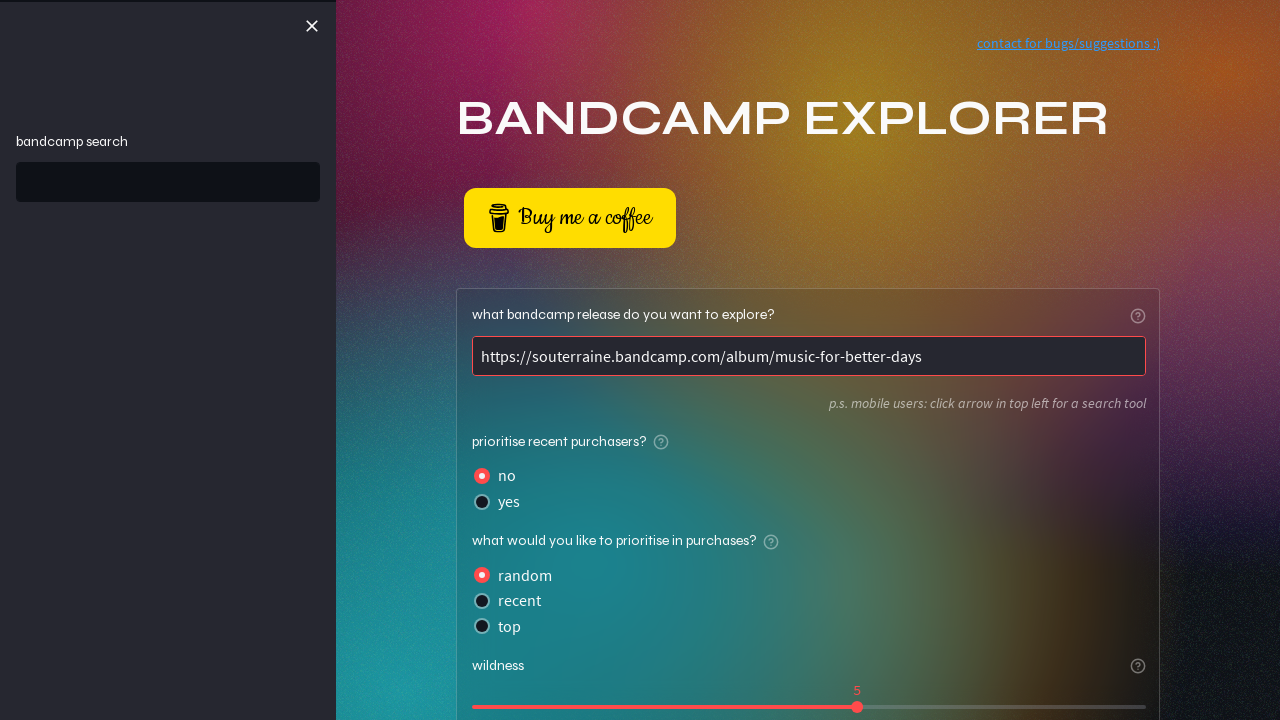

Clicked the form submit button at (506, 488) on button[kind='secondaryFormSubmit']
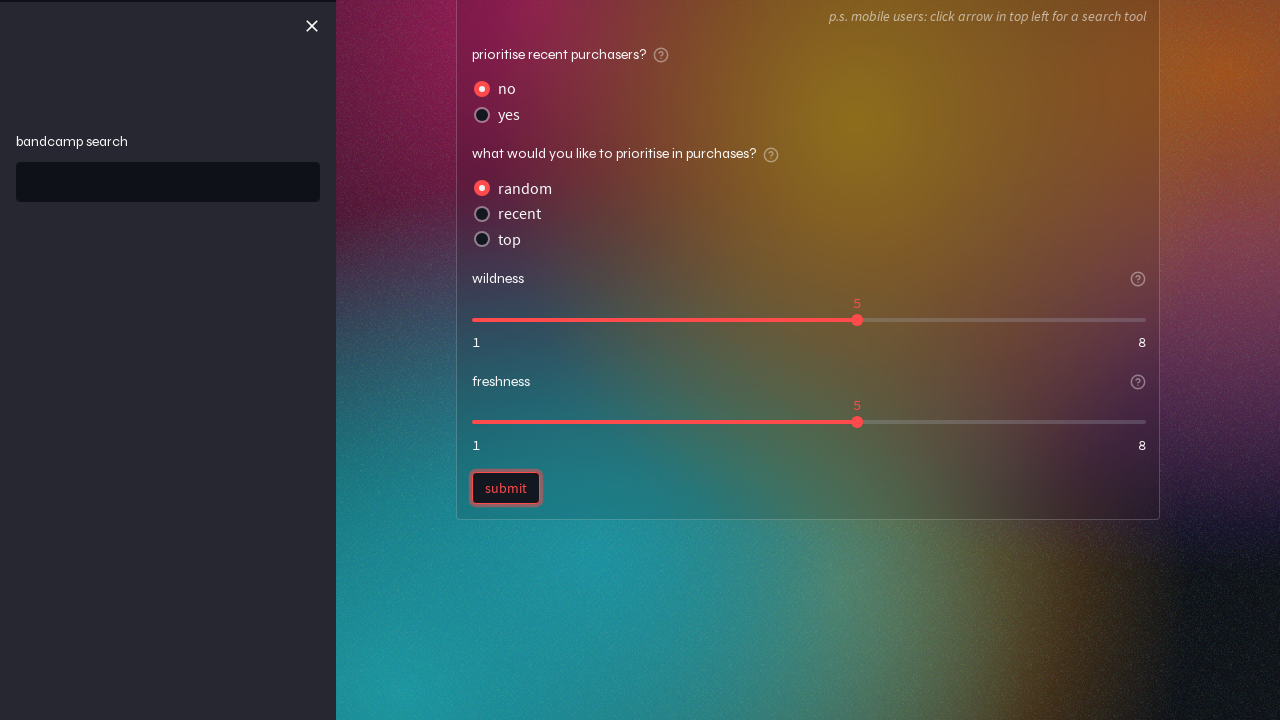

Music suggestions loaded (iframes appeared)
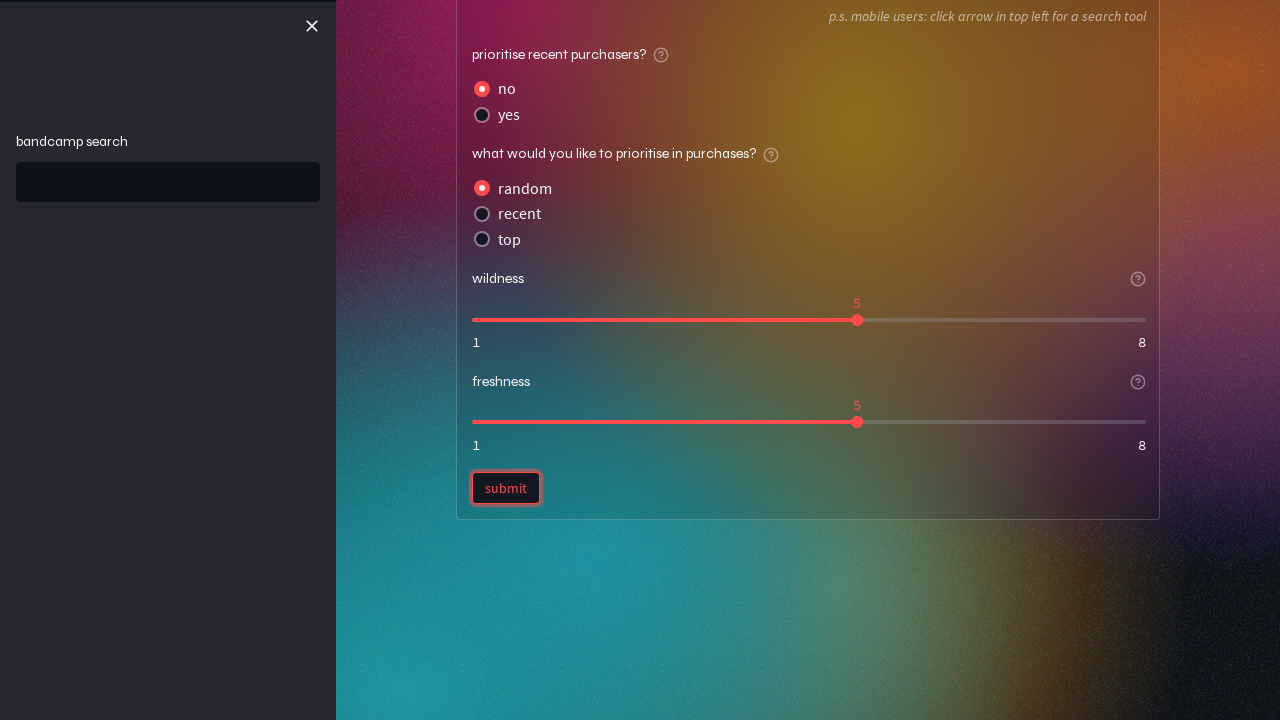

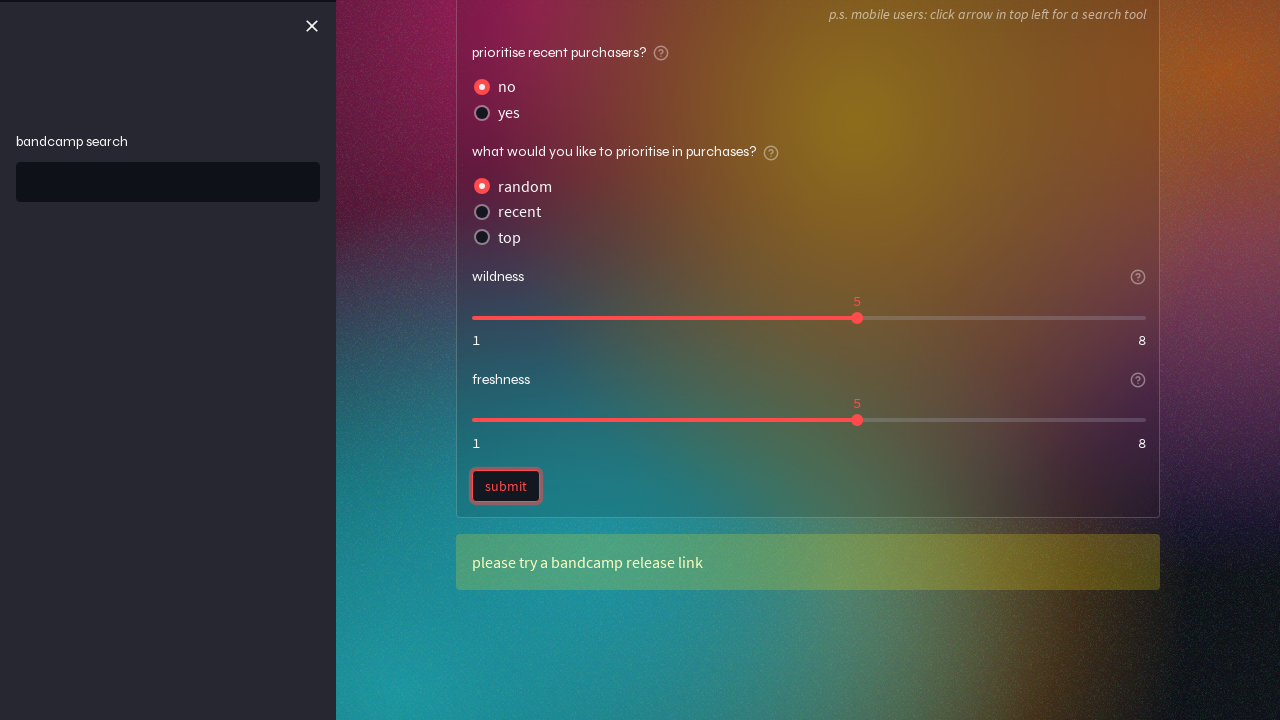